Tests scrolling functionality by navigating to jQueryUI website and scrolling down 500 pixels on the page.

Starting URL: https://jqueryui.com/

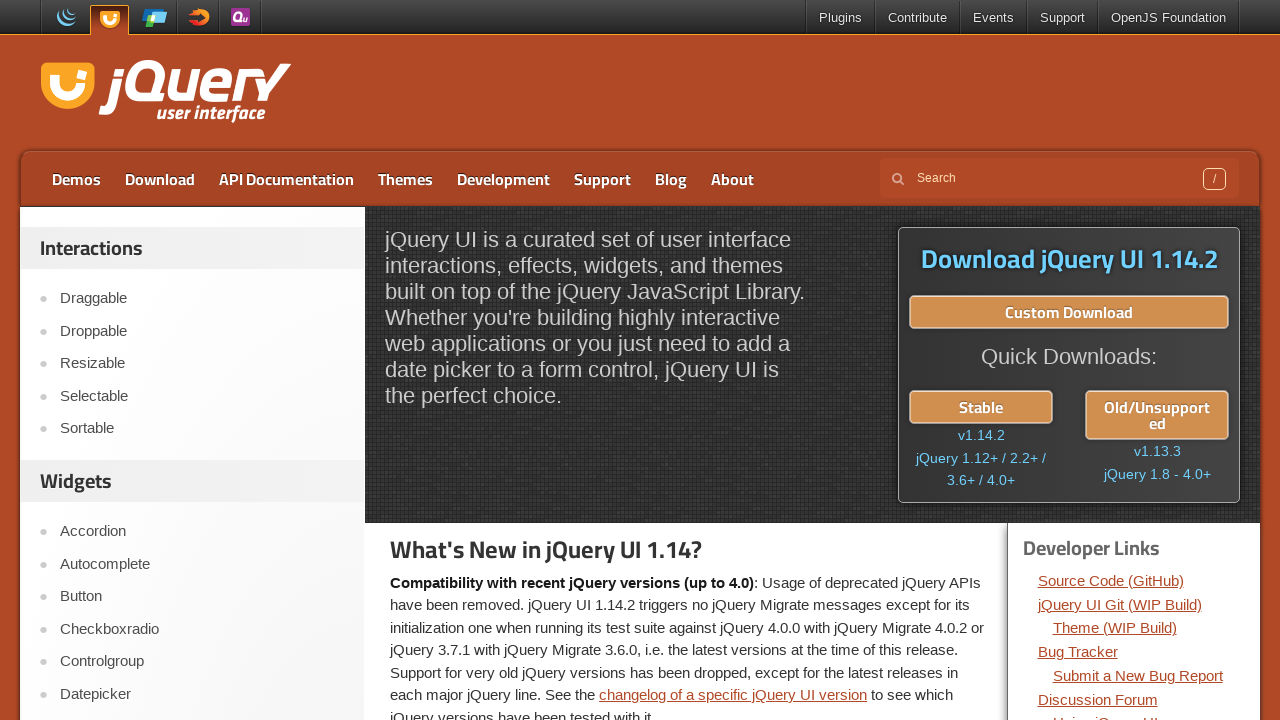

Navigated to jQueryUI website
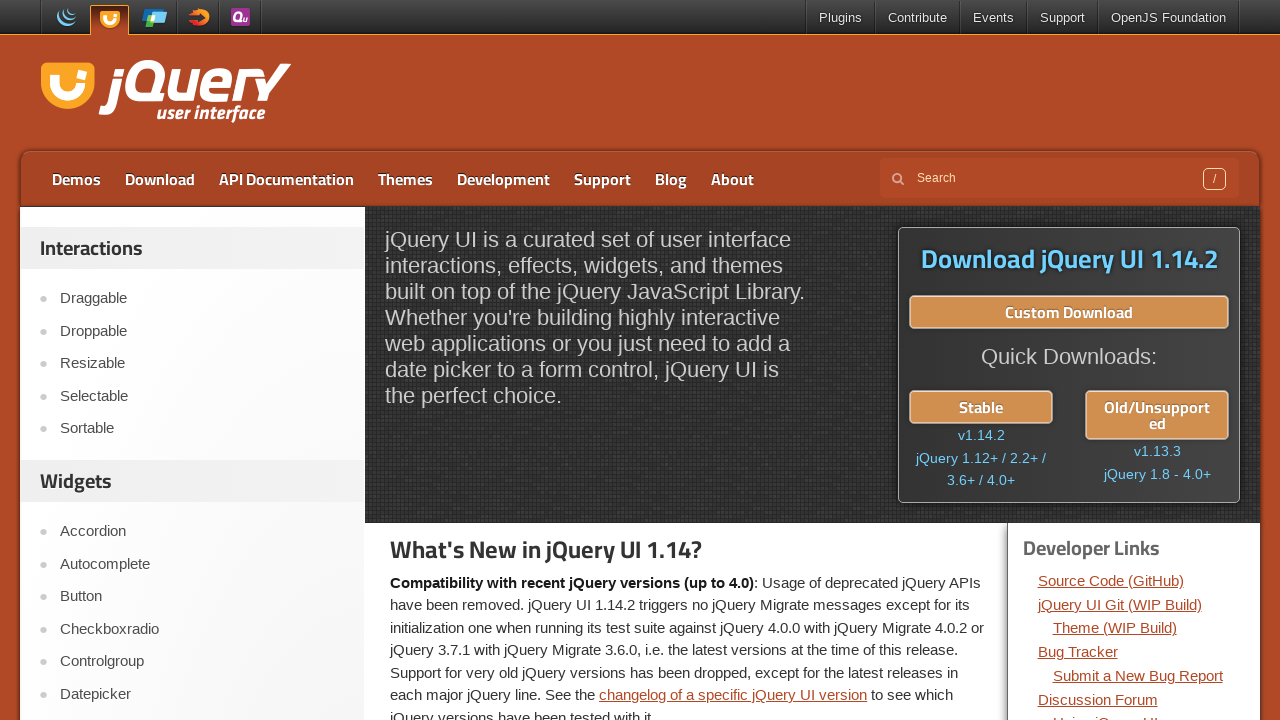

Scrolled down 500 pixels on the page
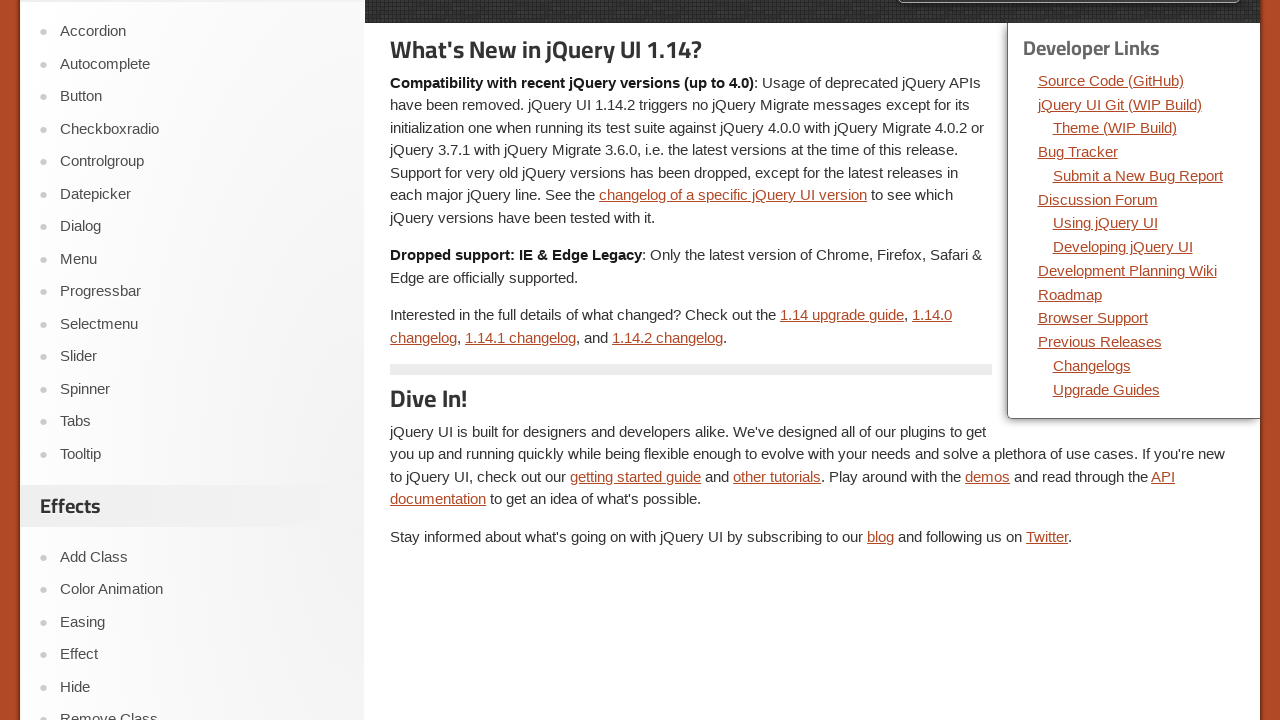

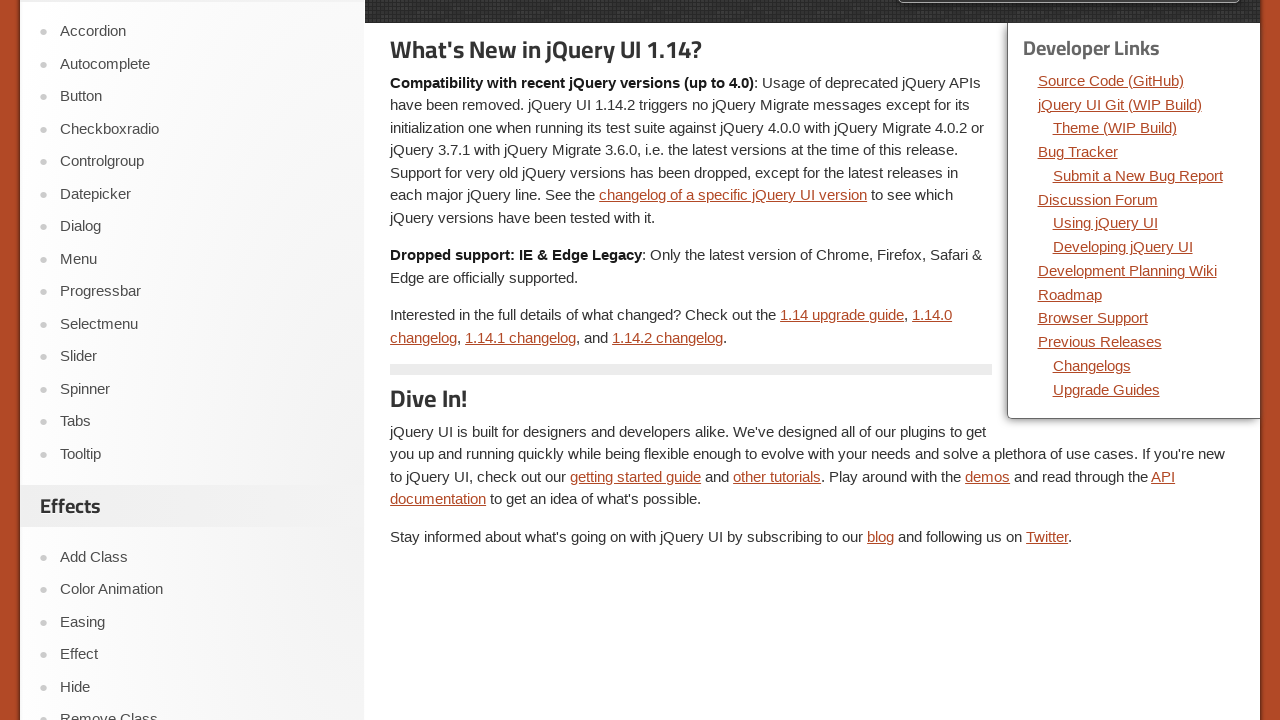